Tests dynamic content loading by clicking a start button and waiting for delayed content to appear

Starting URL: https://the-internet.herokuapp.com/dynamic_loading/1

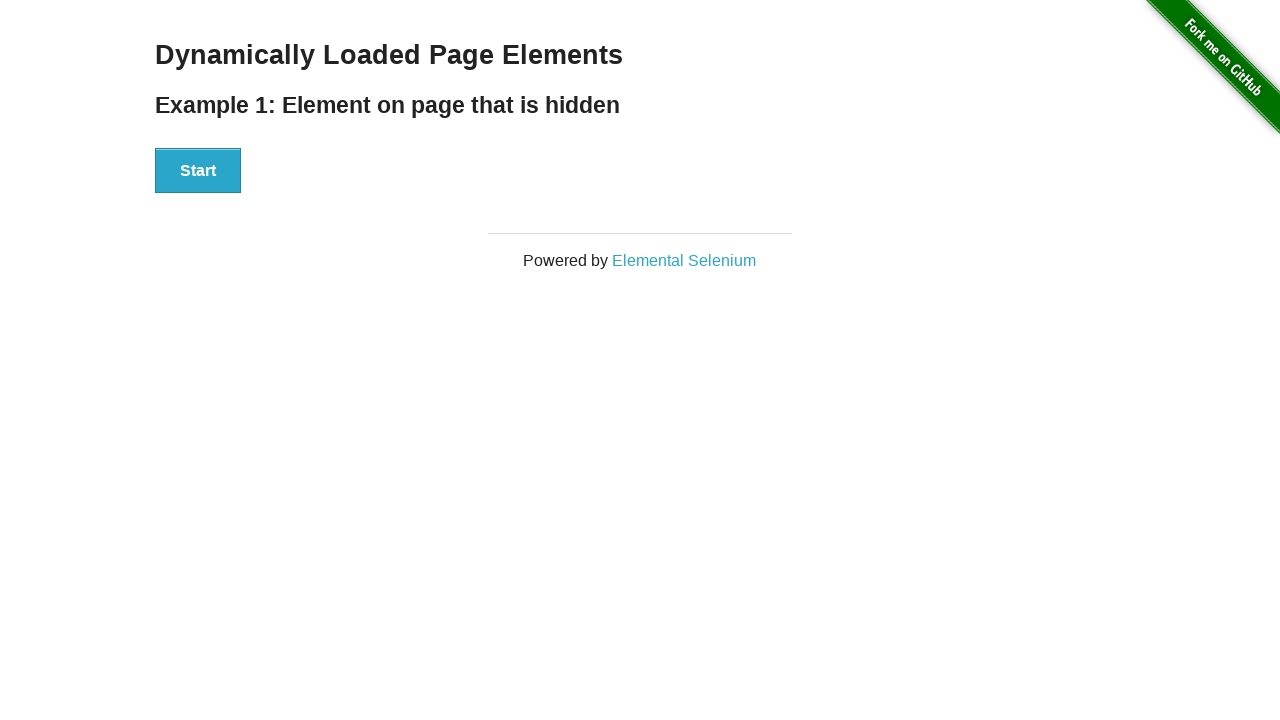

Clicked the Start button to initiate dynamic content loading at (198, 171) on button:has-text('Start')
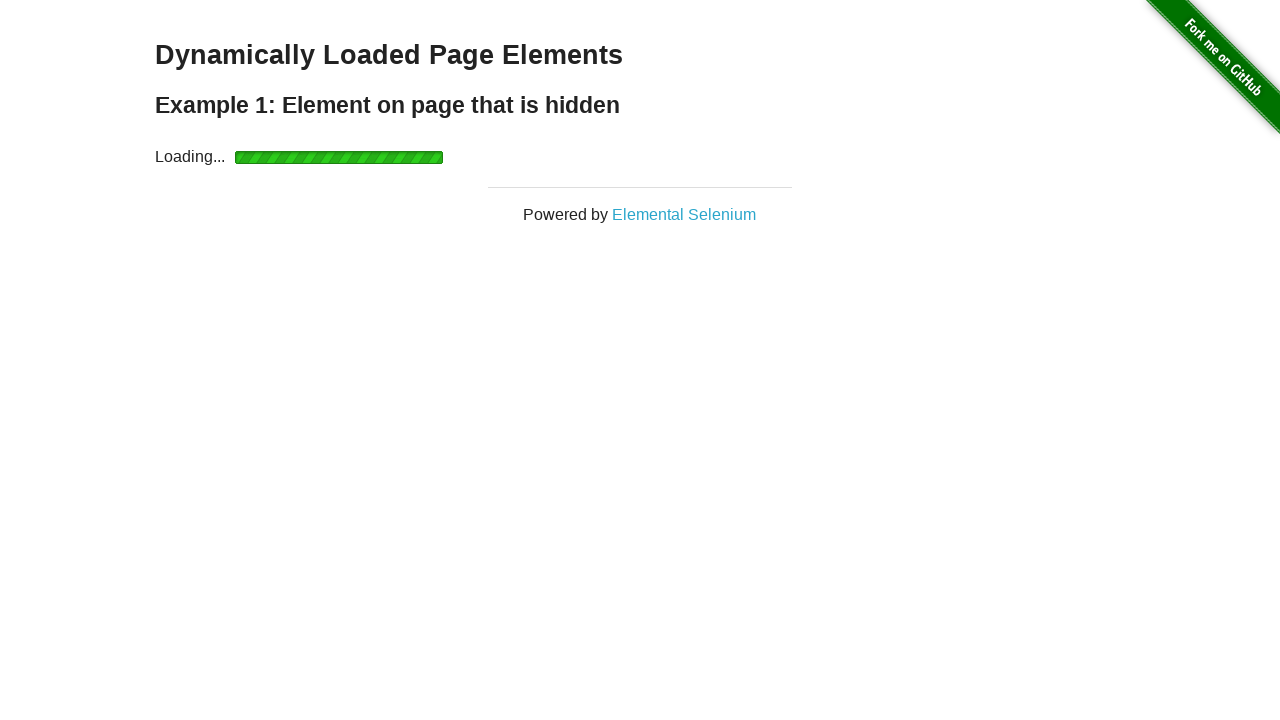

Waited for delayed 'Hello World!' text to appear in finish element
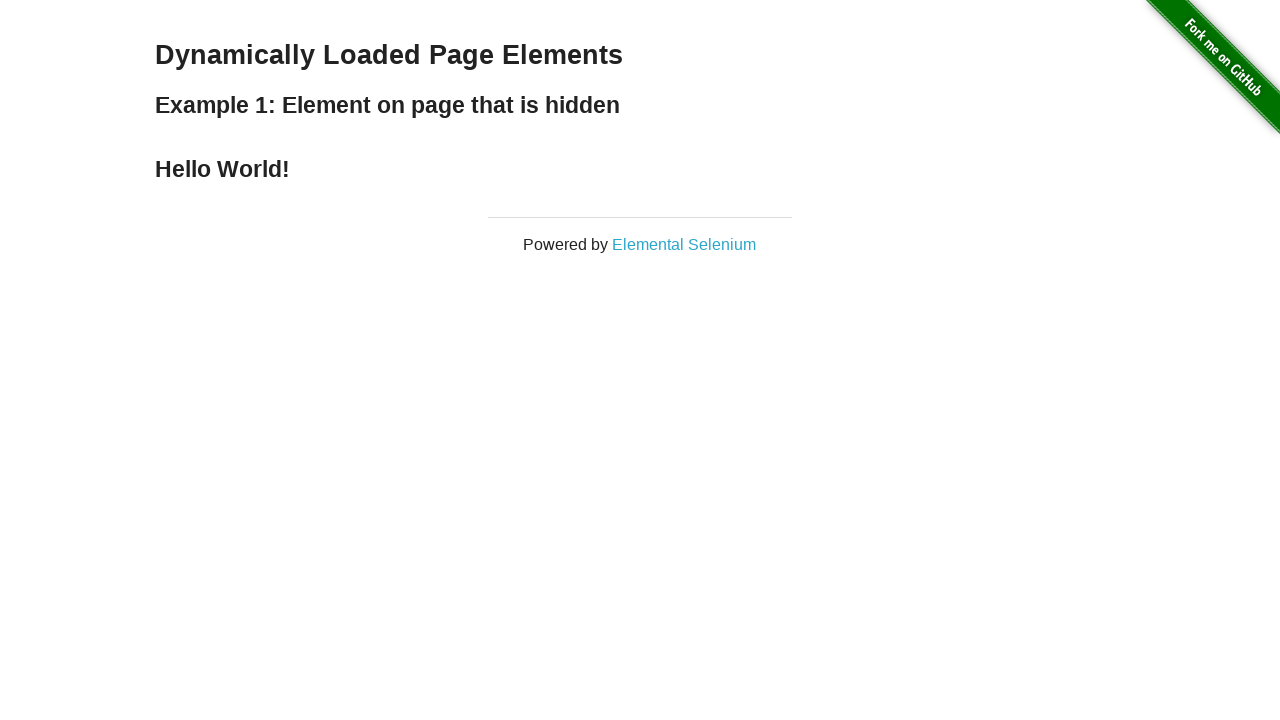

Verified that the 'Hello World!' text is visible
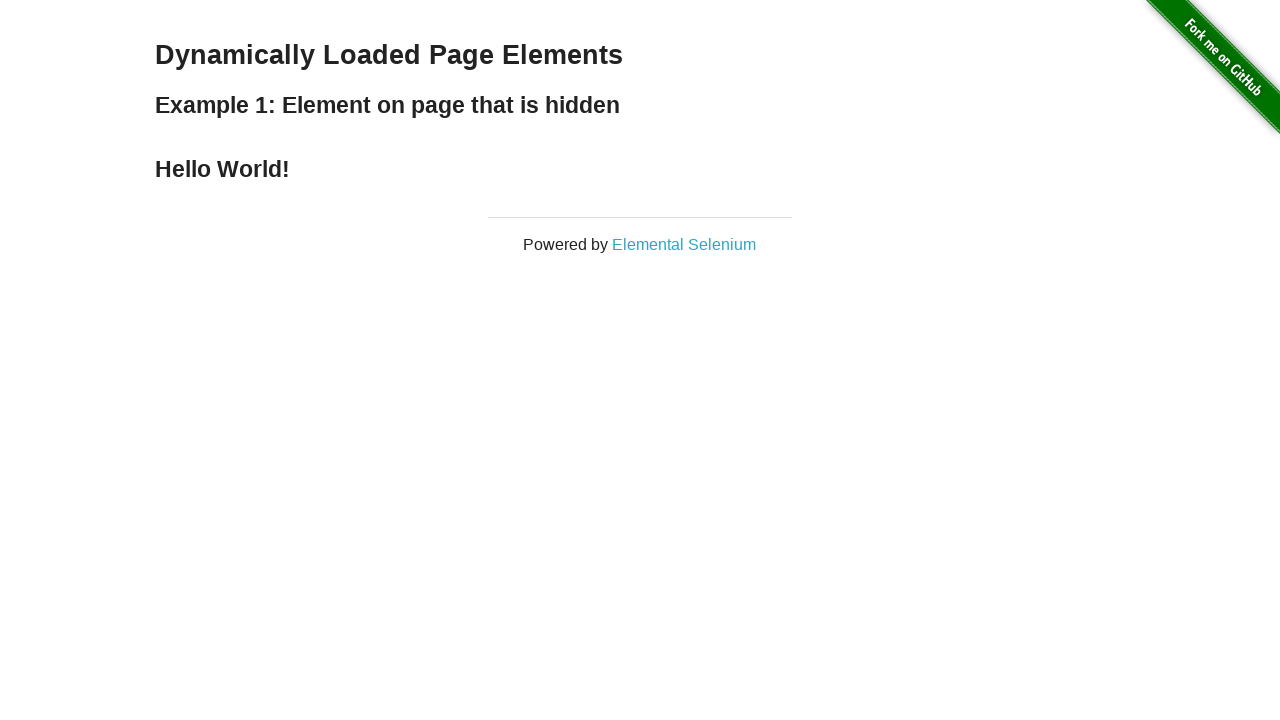

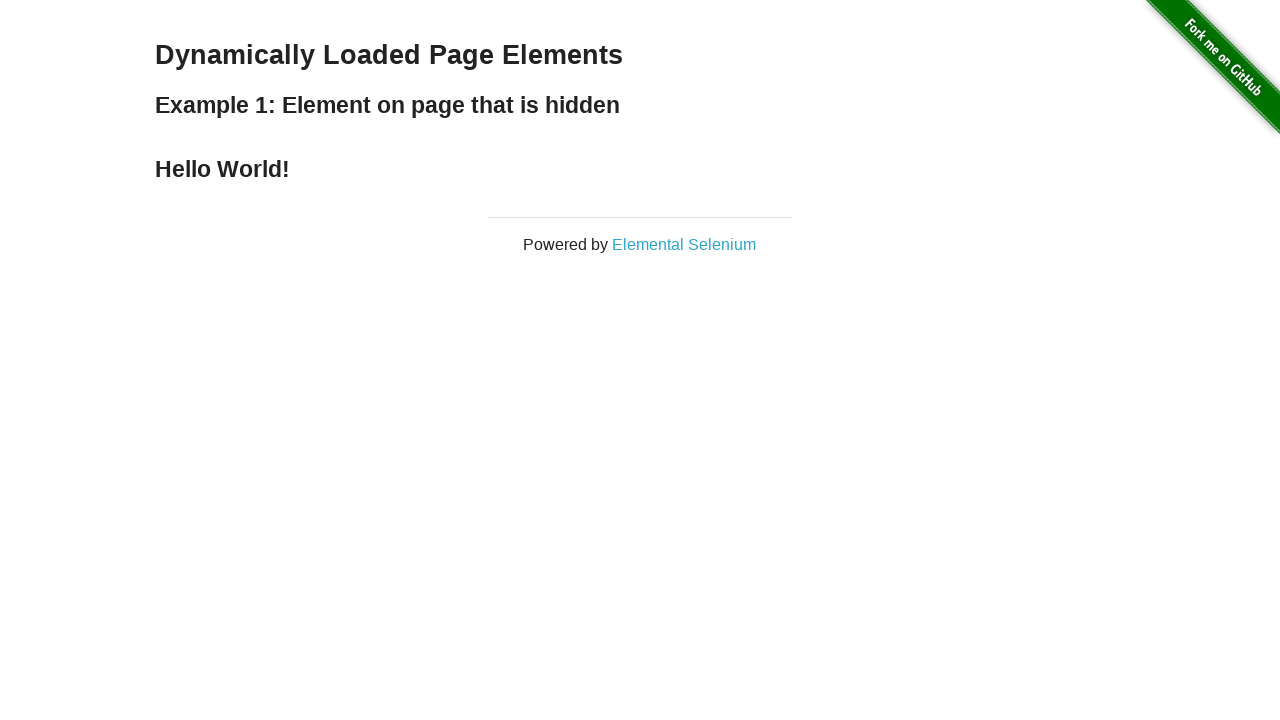